Tests that the page does not contain 404 errors or "content not found" messages

Starting URL: https://egundem.com/haberler

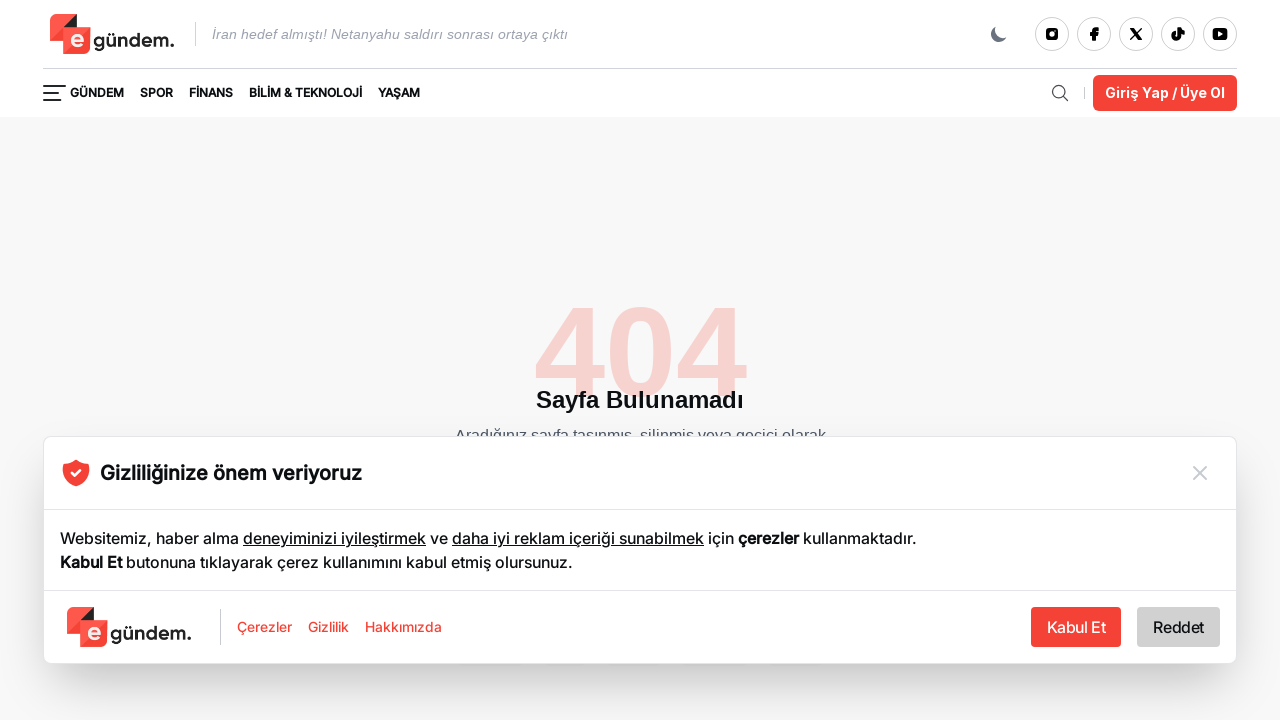

Waited for page to reach domcontentloaded state
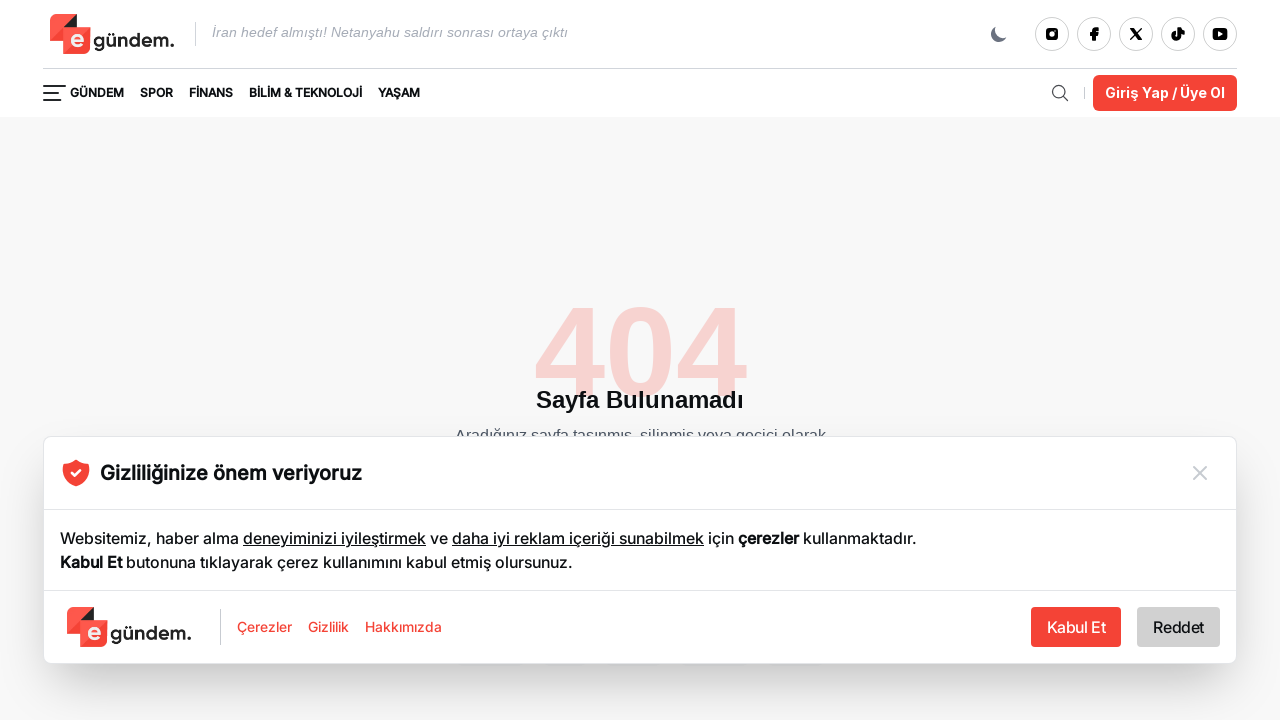

Verified body element exists on page
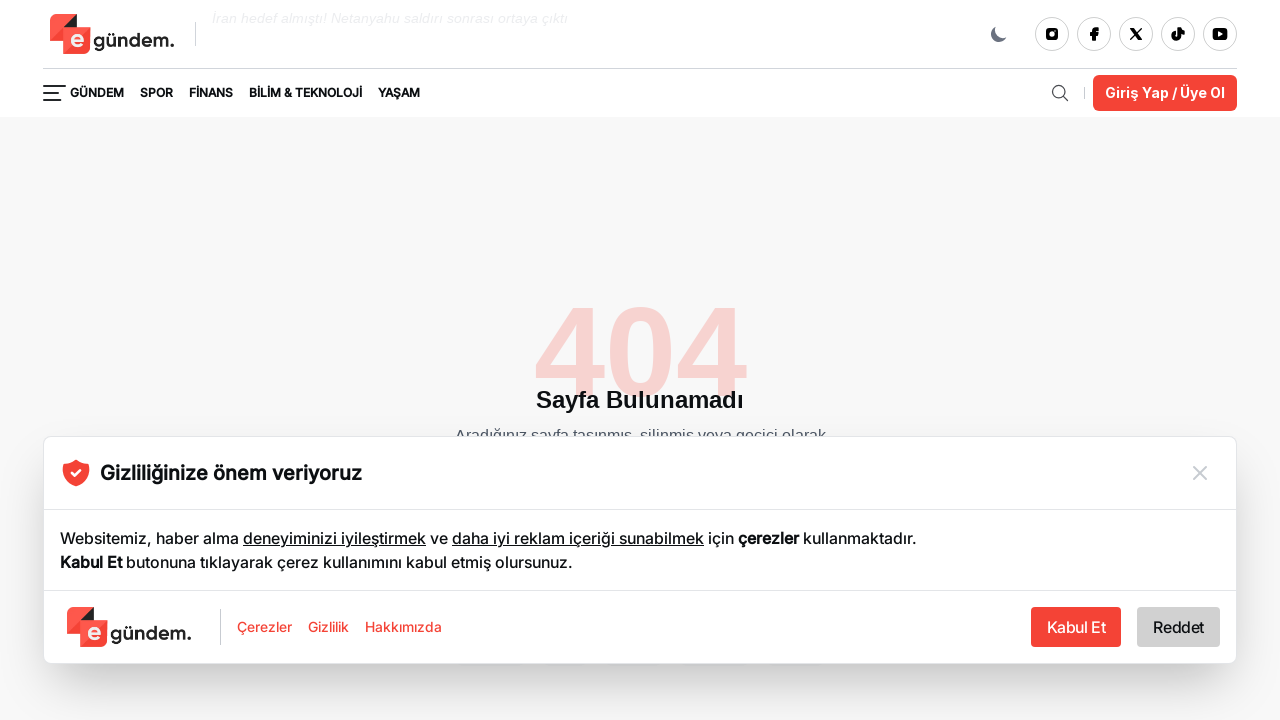

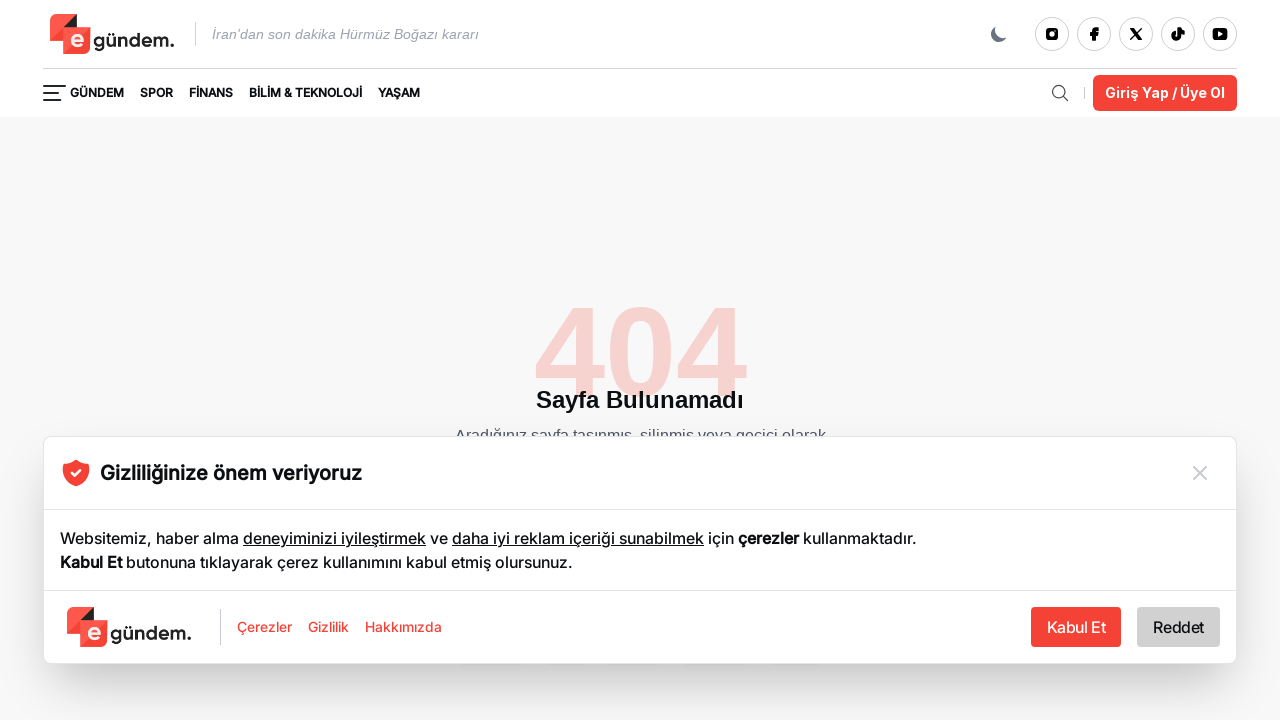